Tests click and hold functionality to select multiple consecutive elements from 1 to 4

Starting URL: http://jqueryui.com/resources/demos/selectable/display-grid.html

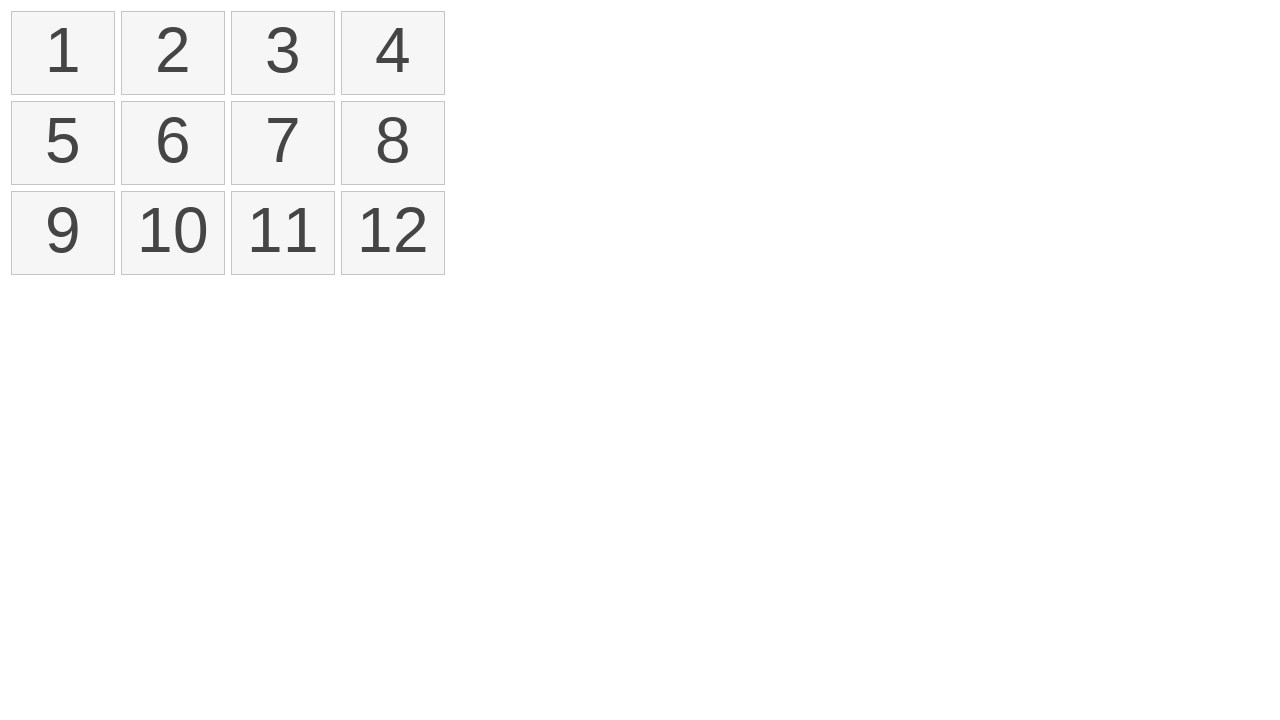

Located all selectable number items in the grid
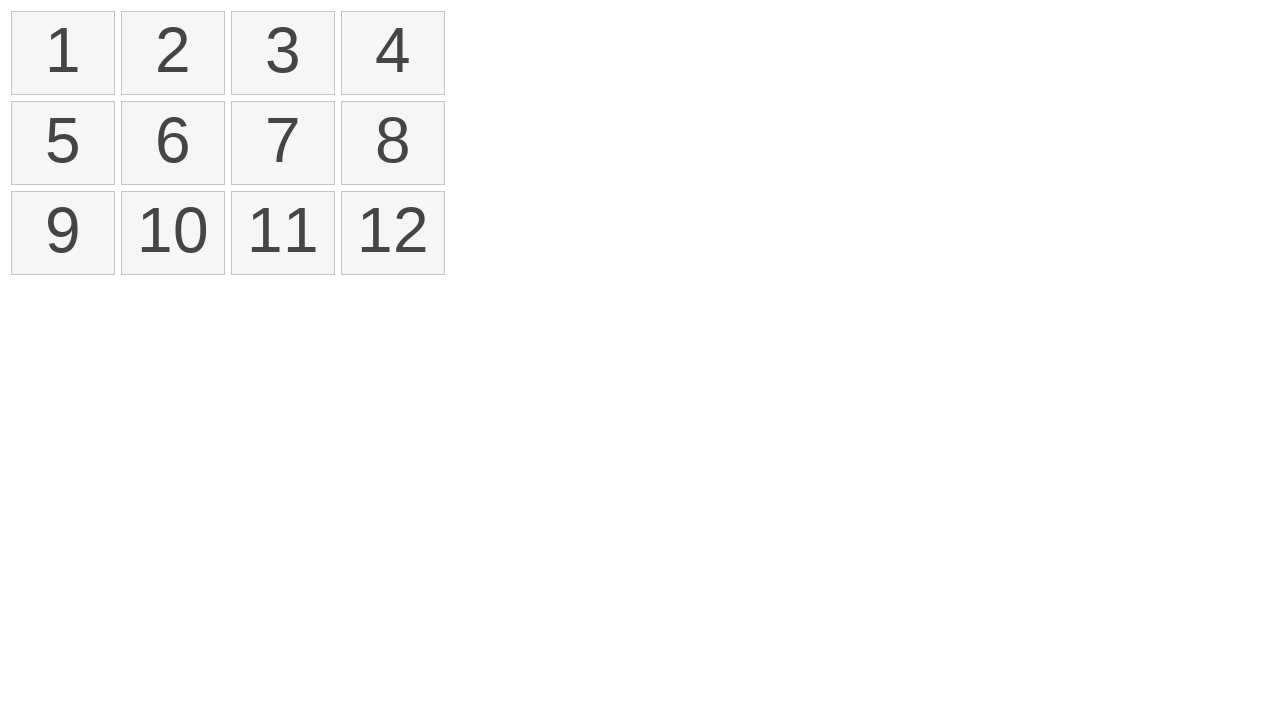

Located first item (item 1) for selection
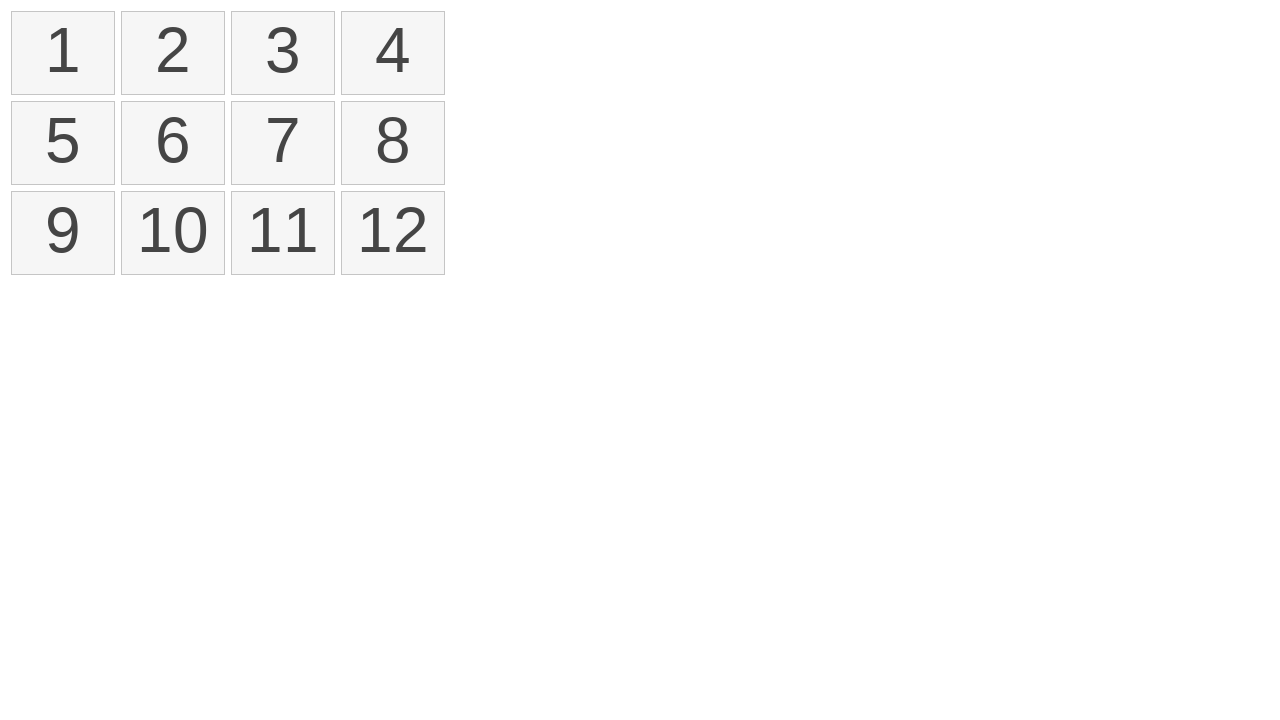

Located fourth item (item 4) for selection
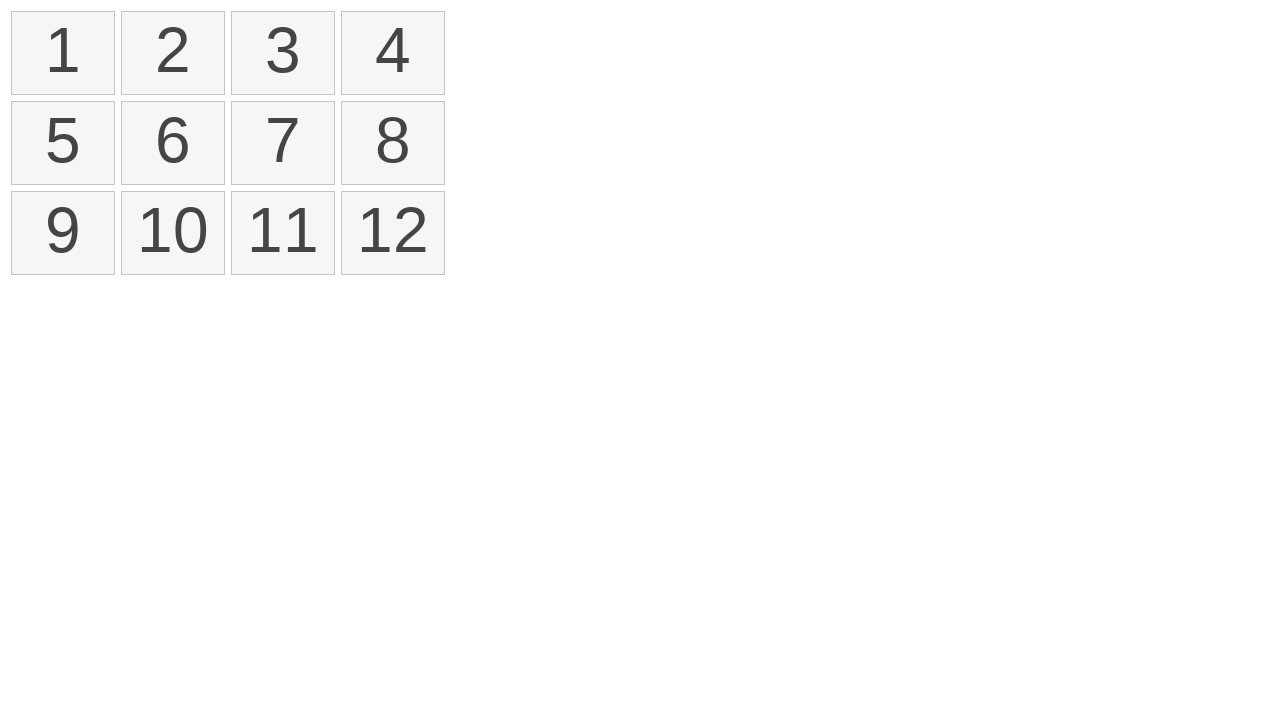

Performed click and drag selection from item 1 to item 4 at (393, 53)
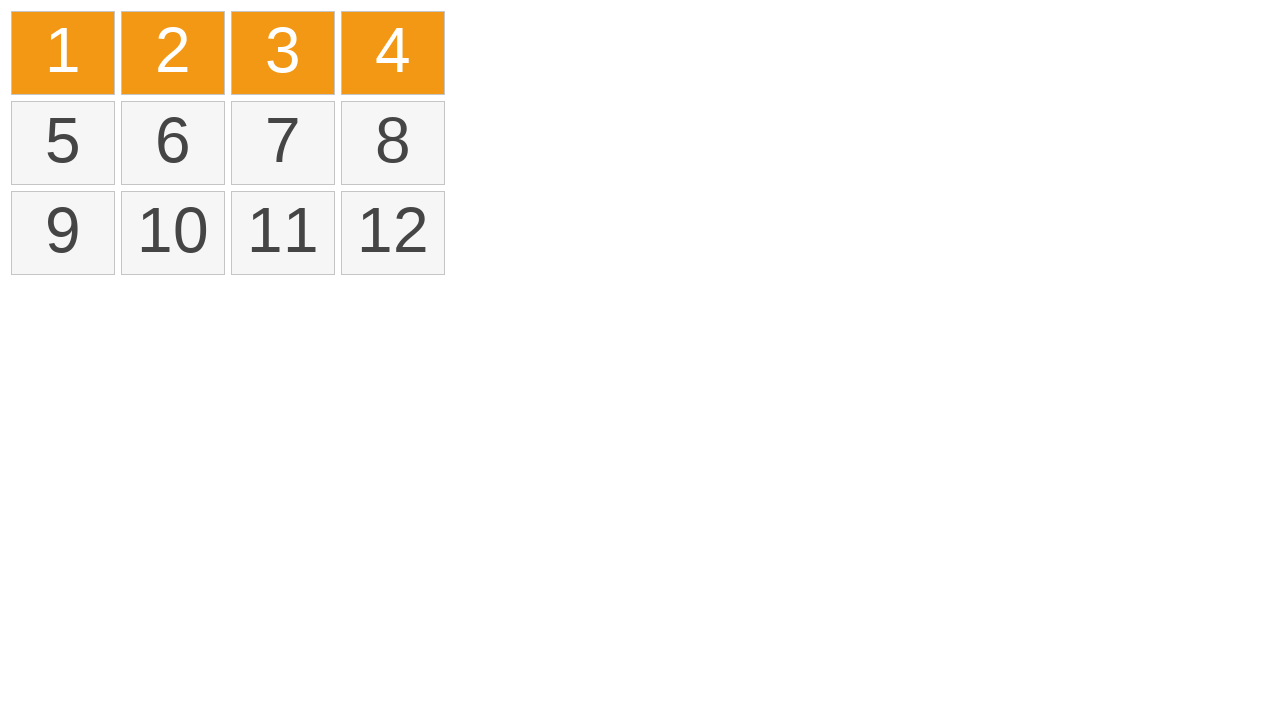

Located all selected items to verify selection
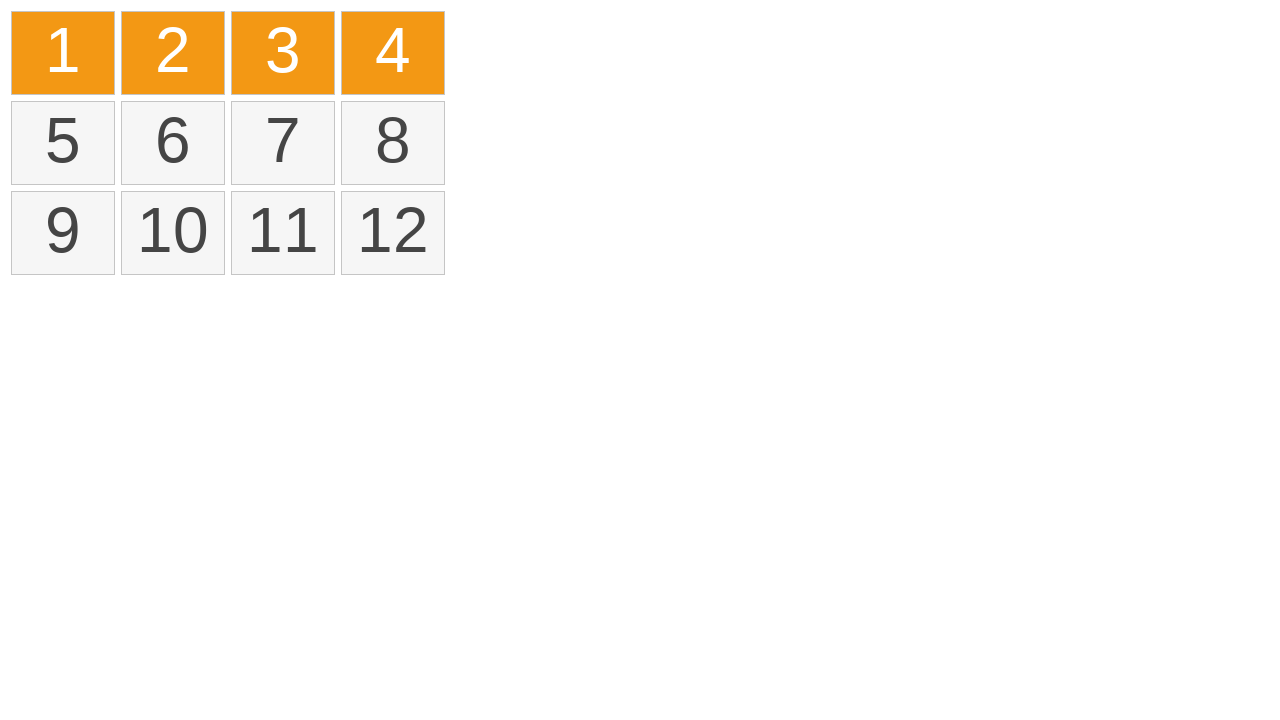

Verified that exactly 4 items are selected
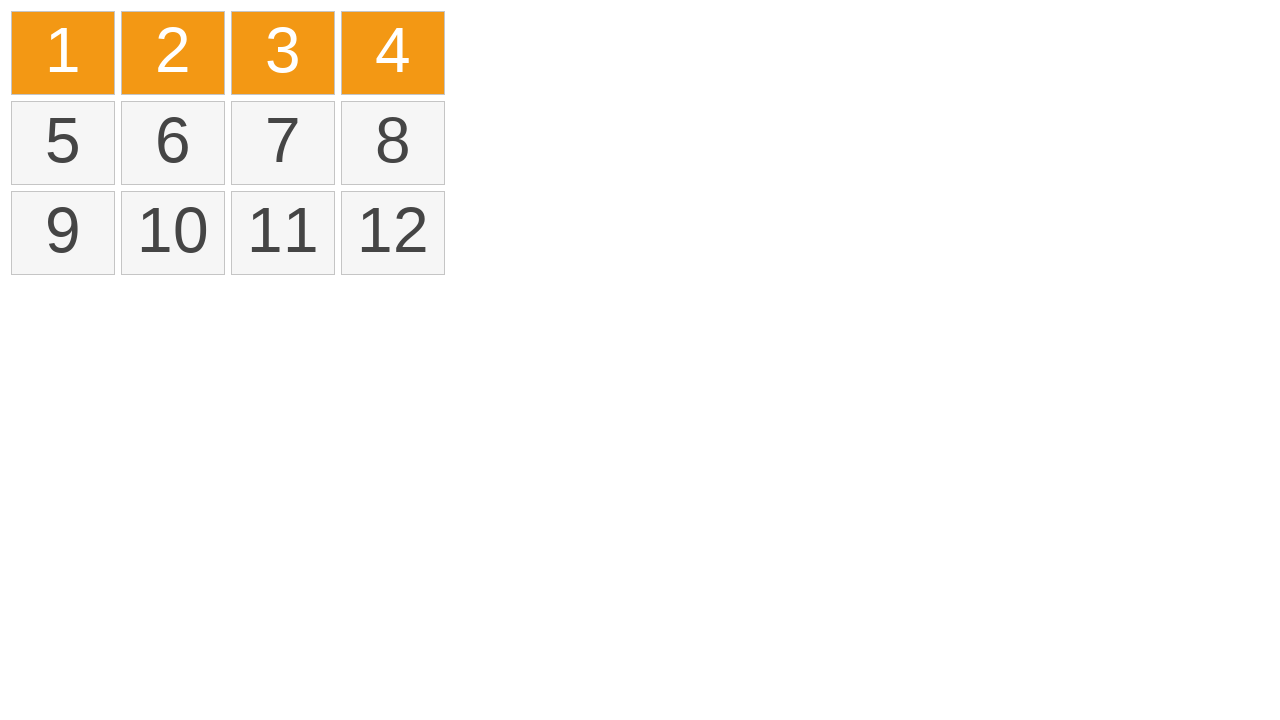

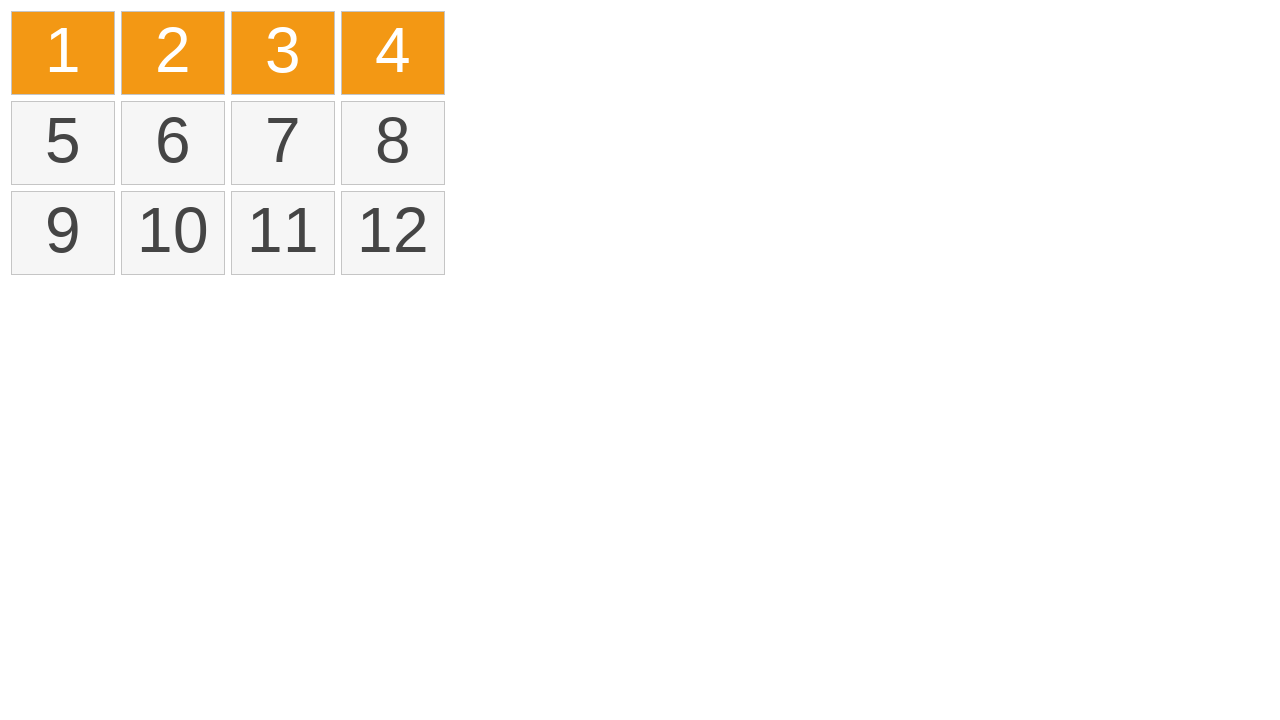